Navigates to the Python.org homepage and waits for the events widget section to be visible

Starting URL: https://www.python.org/

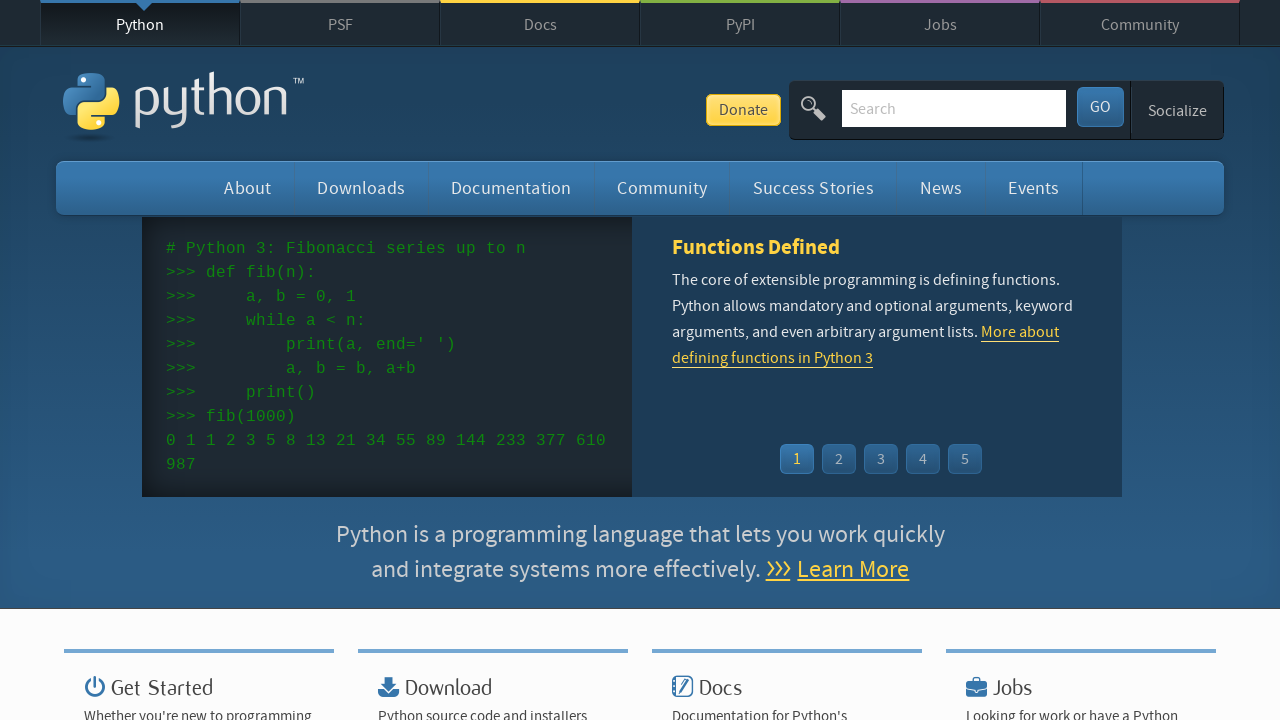

Navigated to Python.org homepage
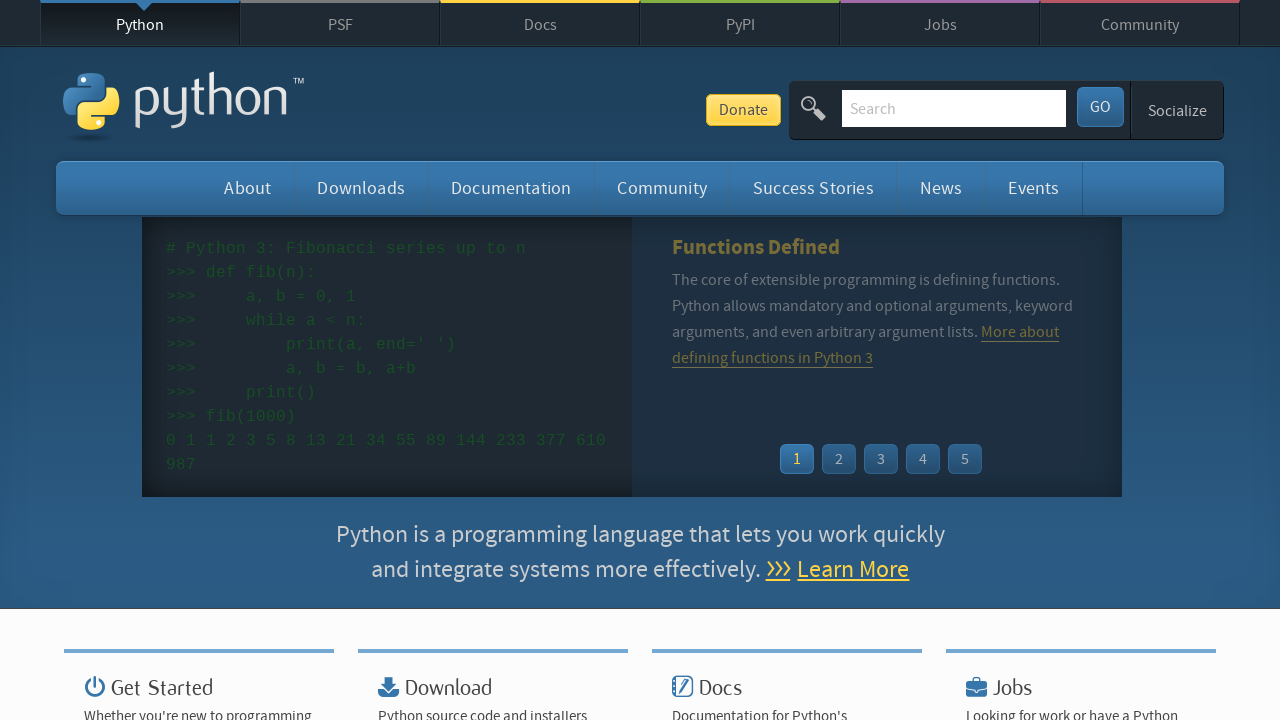

Events widget section became visible
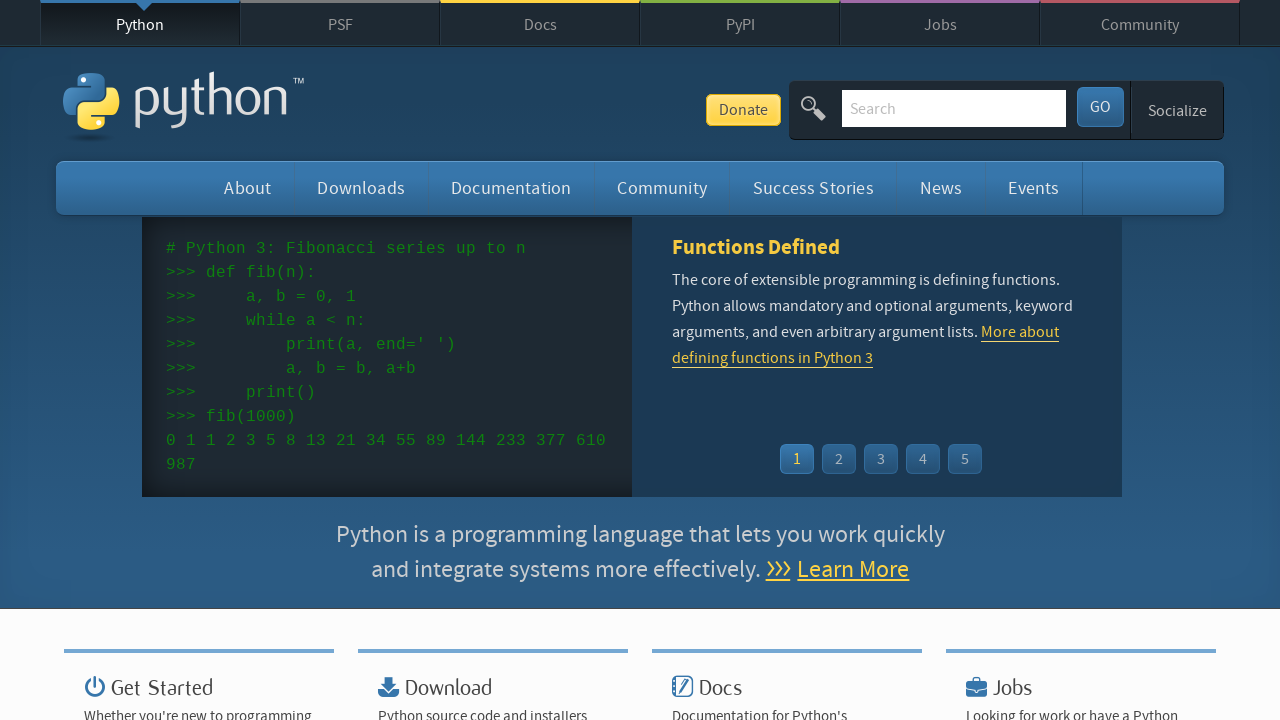

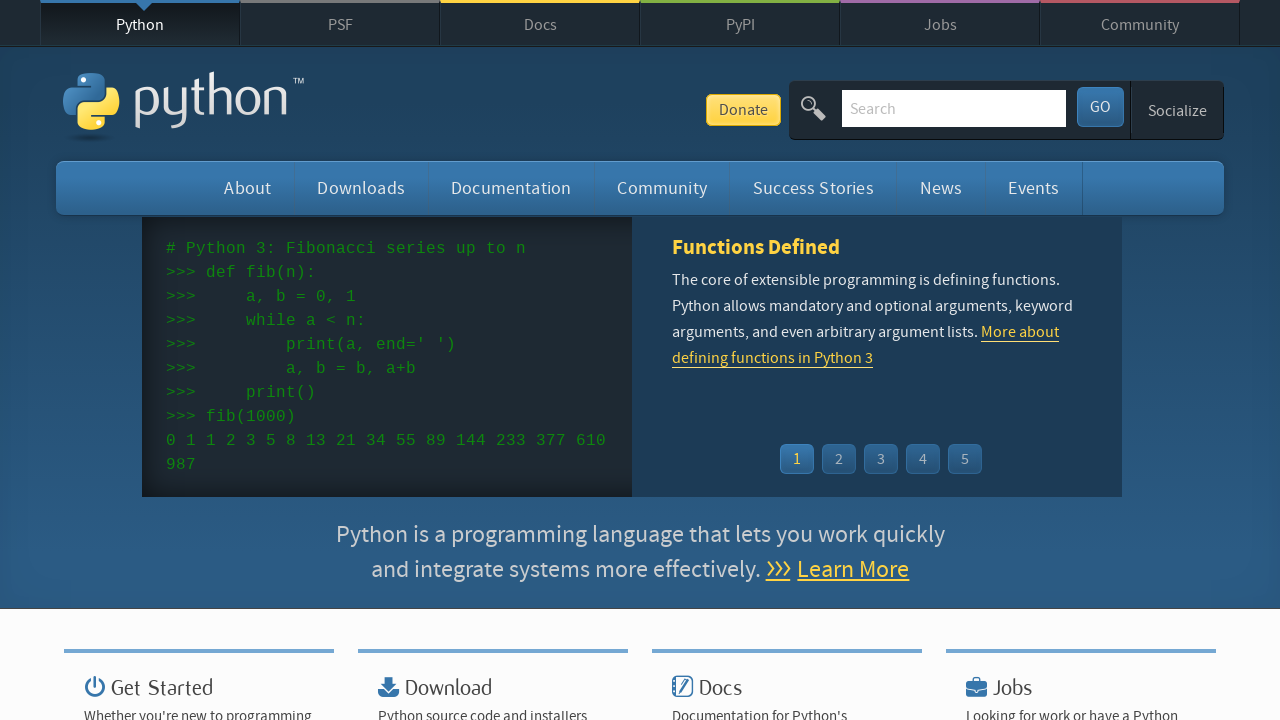